Tests checkbox interaction by checking their initial state, selecting the first checkbox, and toggling the second checkbox multiple times

Starting URL: https://the-internet.herokuapp.com/checkboxes

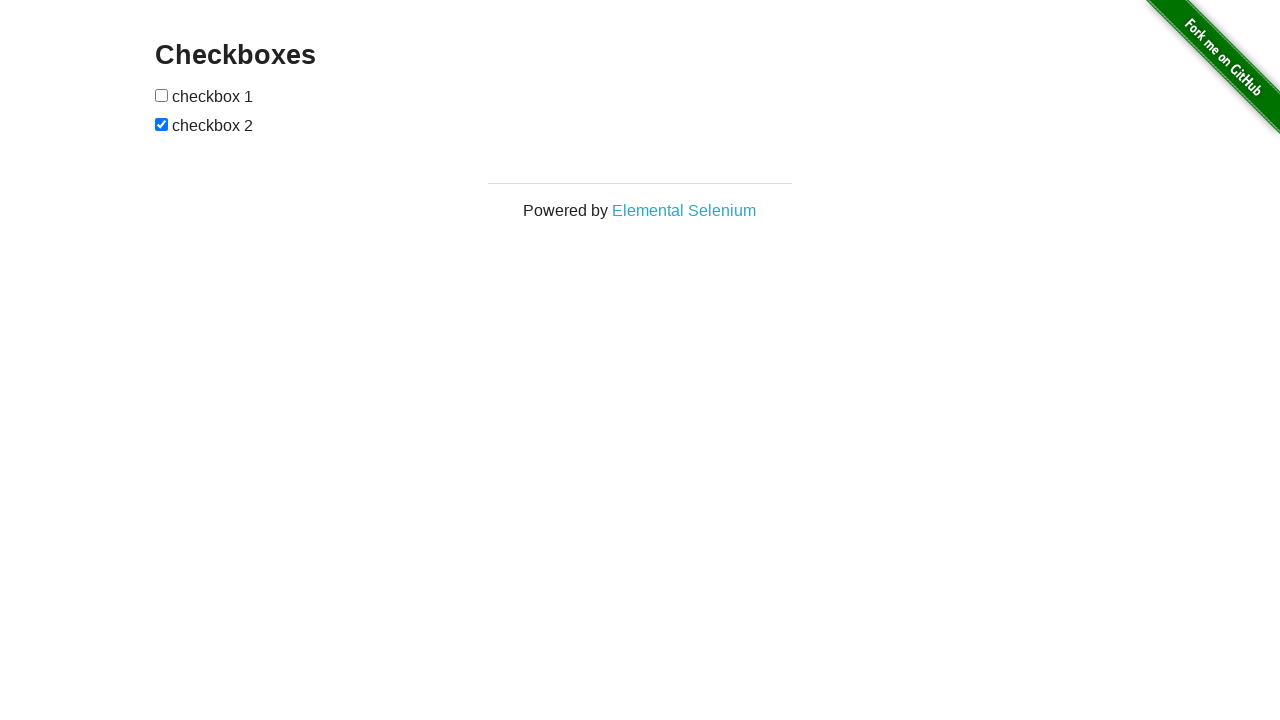

Retrieved all checkboxes from the page
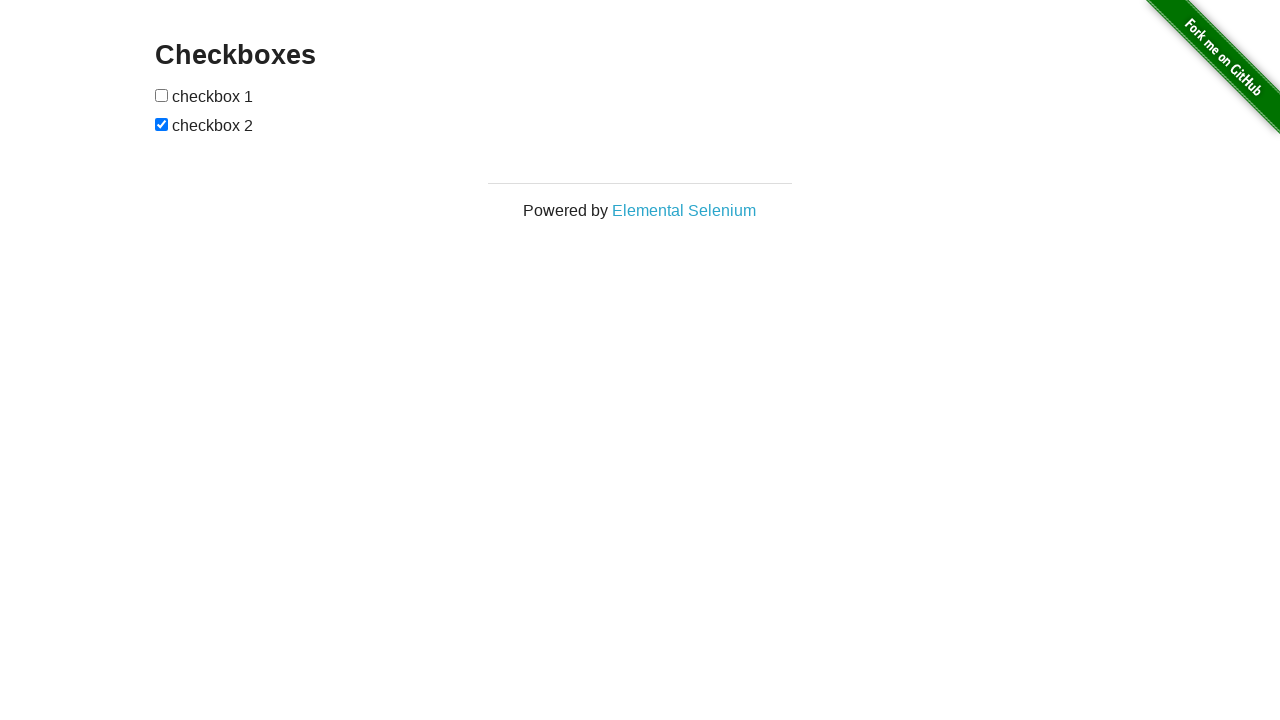

Got reference to first checkbox
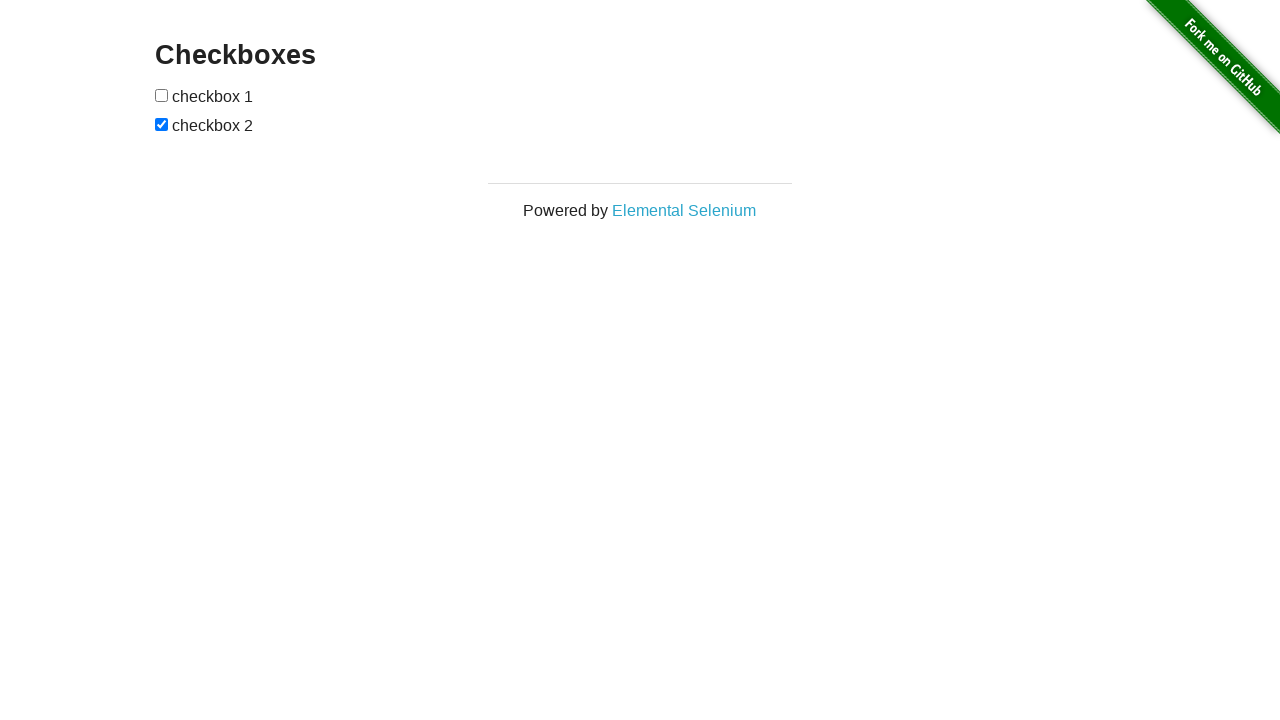

Got reference to second checkbox
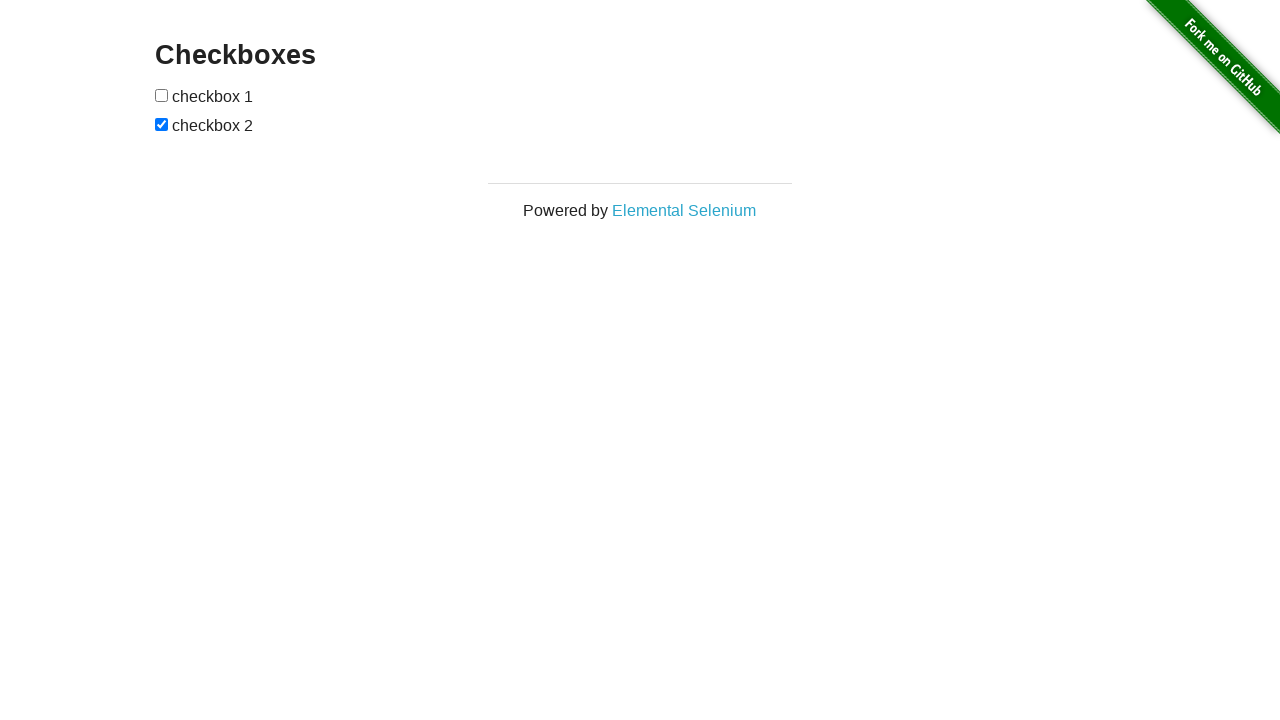

Clicked to select the first checkbox at (162, 95) on input[type='checkbox'] >> nth=0
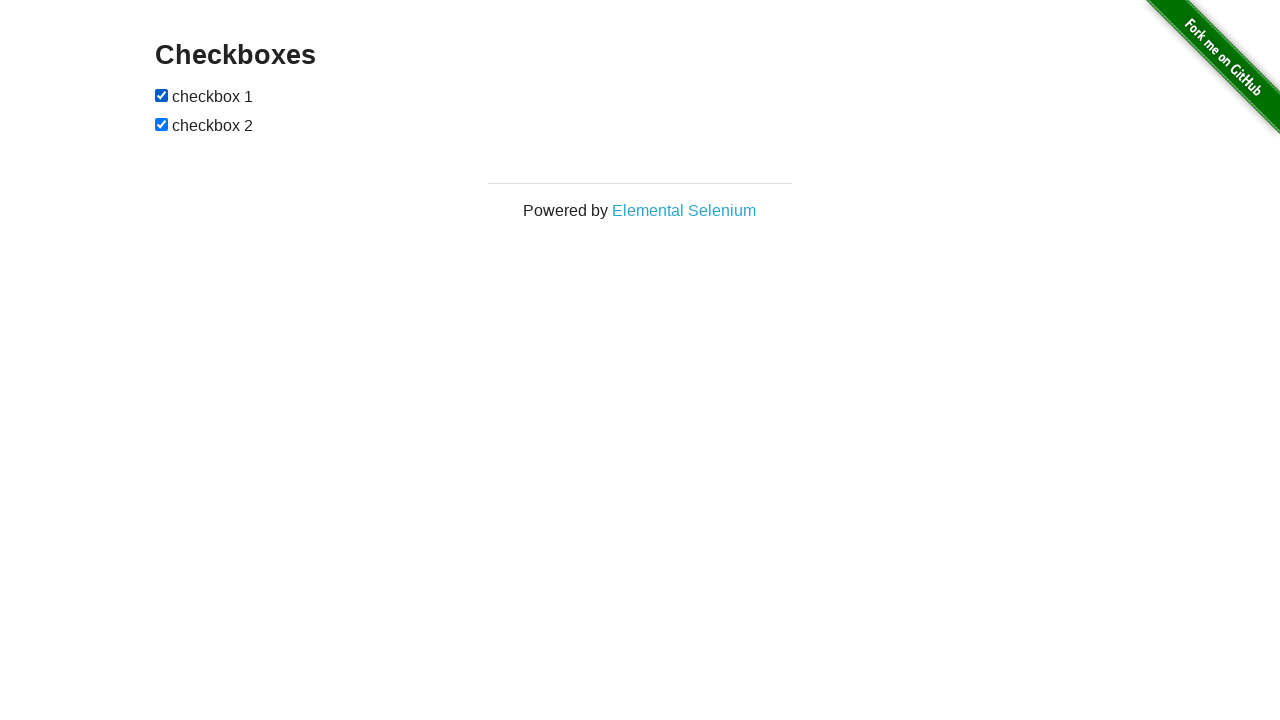

Clicked to unselect the second checkbox at (162, 124) on input[type='checkbox'] >> nth=1
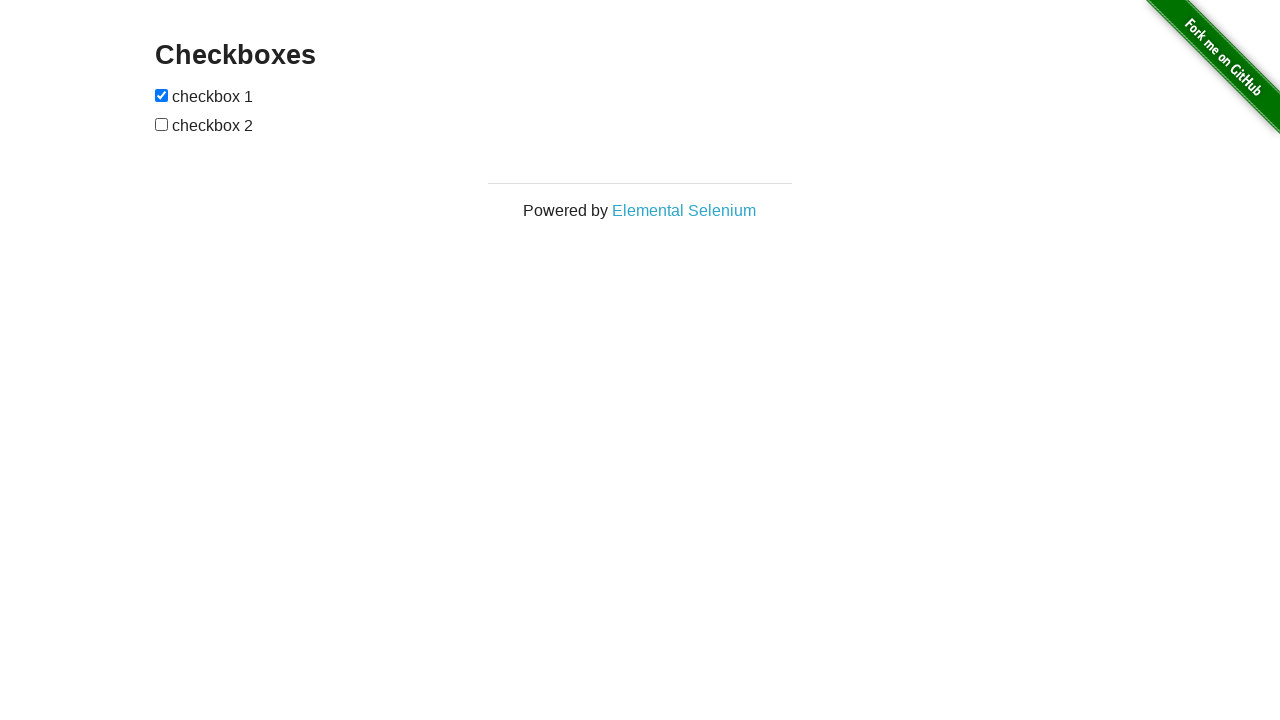

Clicked to reselect the second checkbox at (162, 124) on input[type='checkbox'] >> nth=1
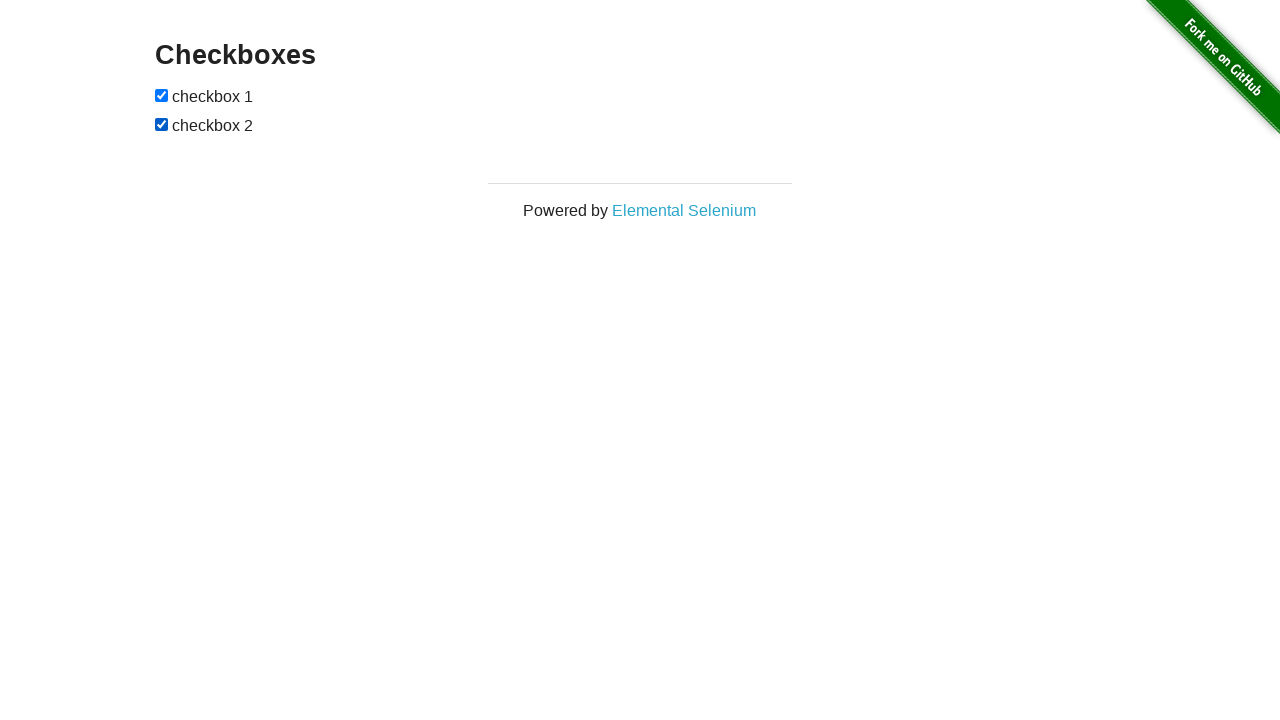

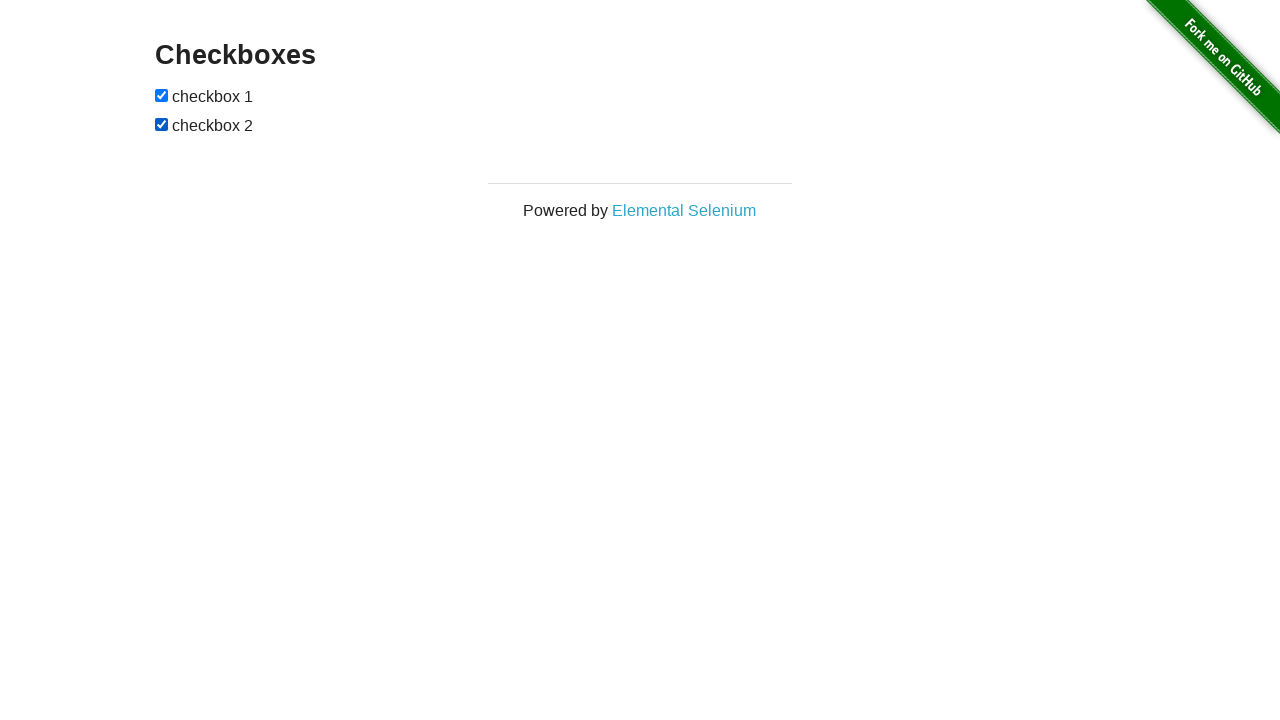